Opens a modal dialog and then closes it

Starting URL: https://demoqa.com/modal-dialogs

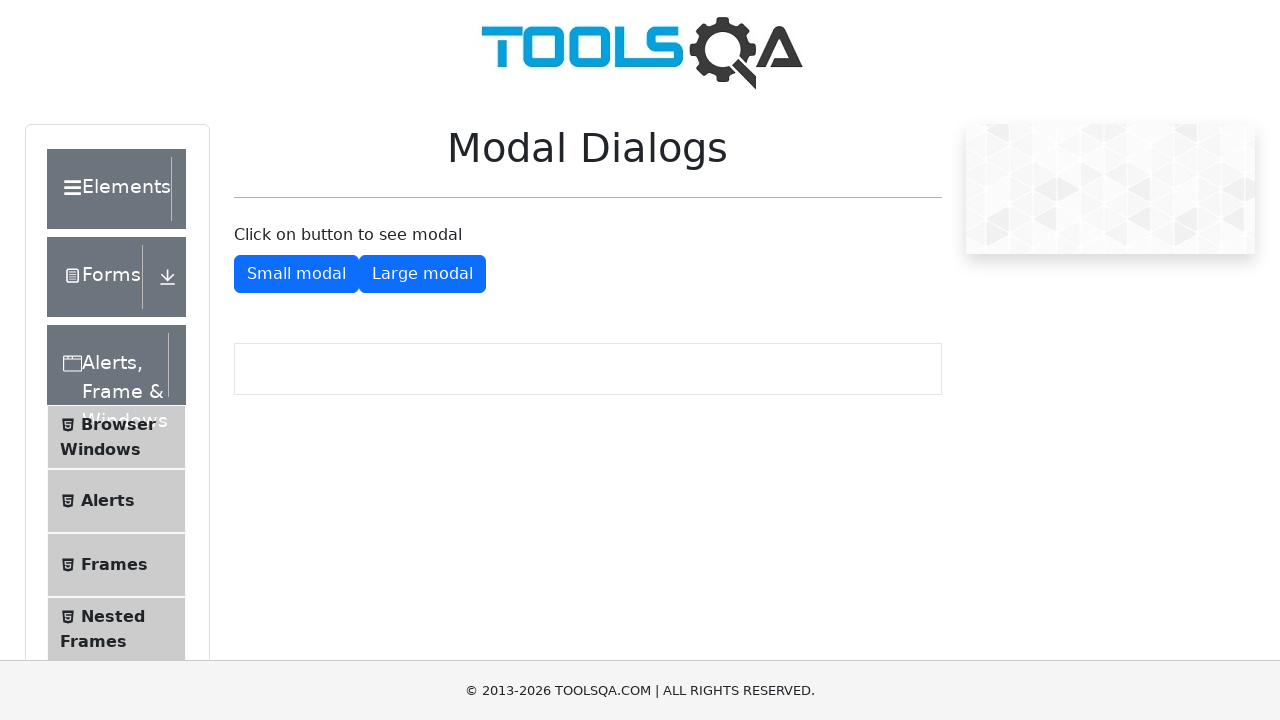

Clicked button to open small modal dialog at (296, 274) on #showSmallModal
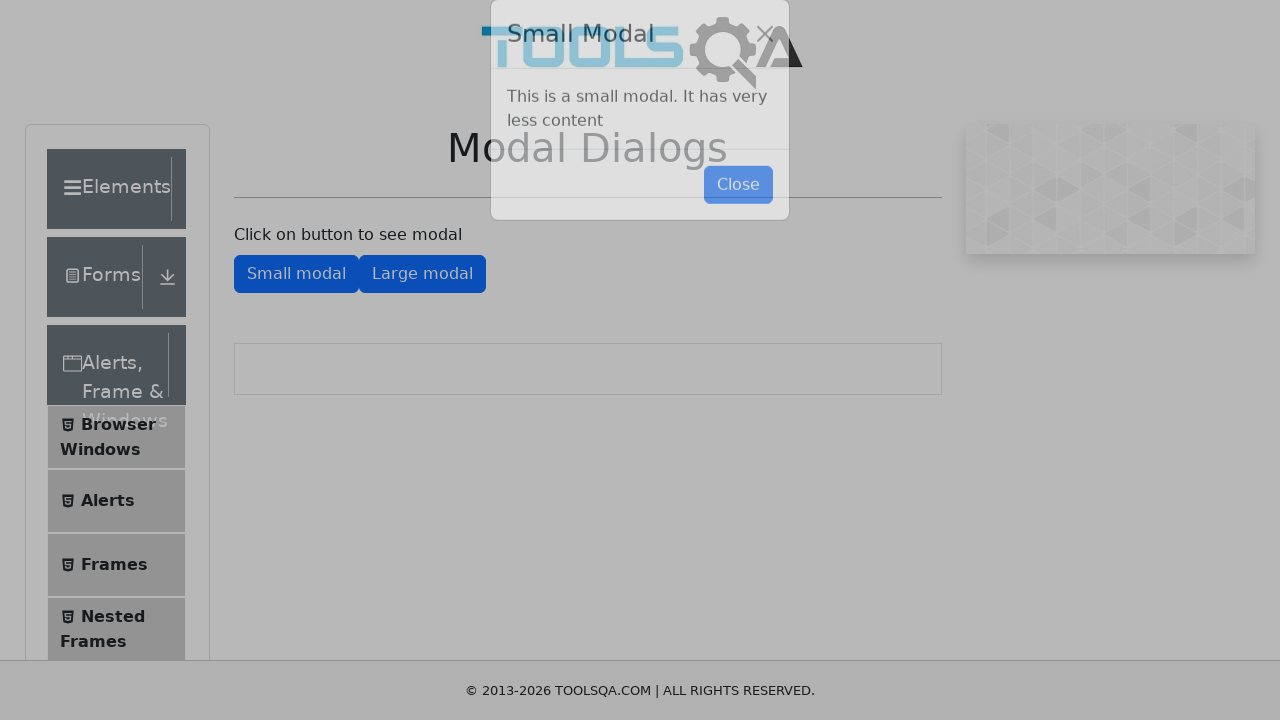

Clicked button to close the small modal dialog at (738, 214) on #closeSmallModal
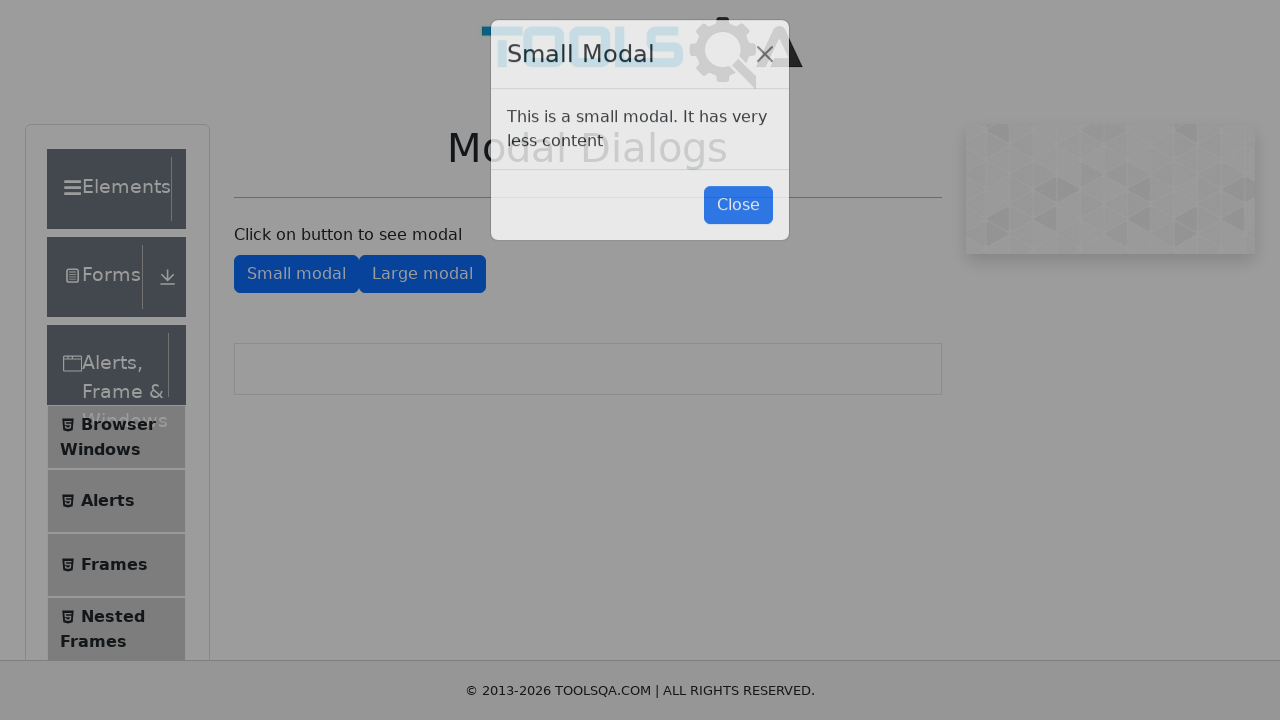

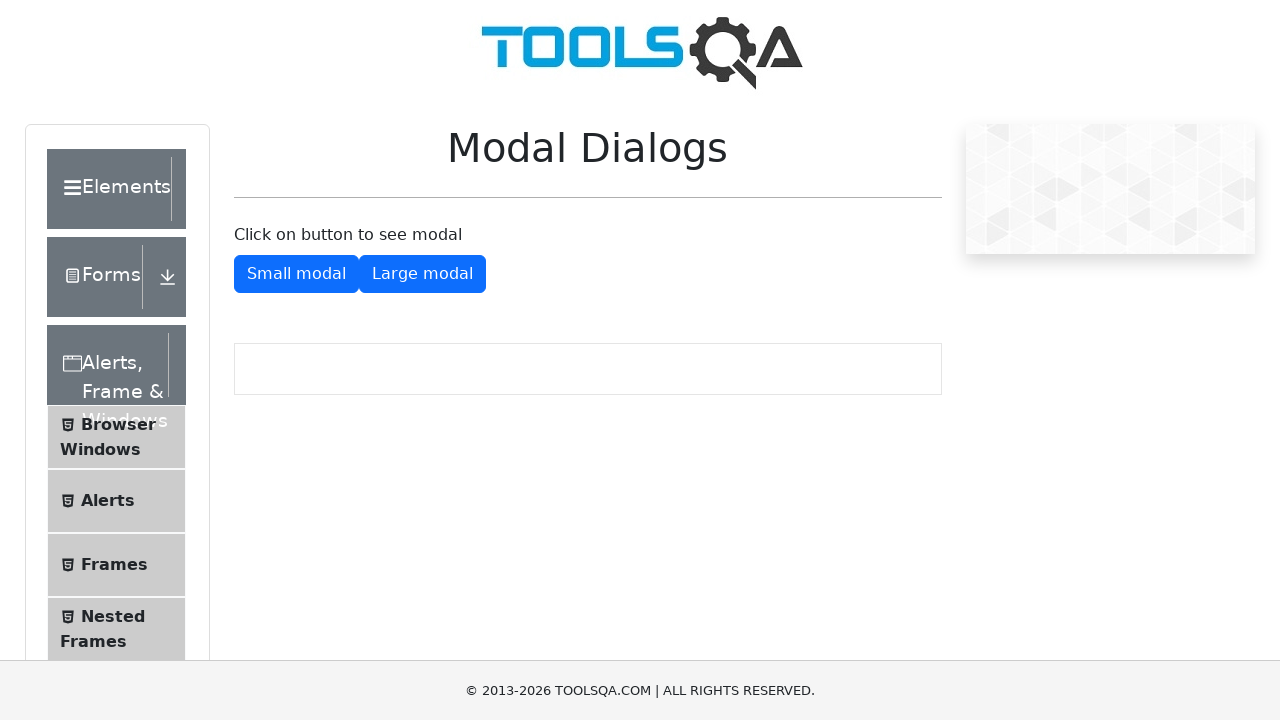